Checks if the "Try Memeo C1" popup is displayed when visiting the demo page

Starting URL: https://c1.memeo.com/demo

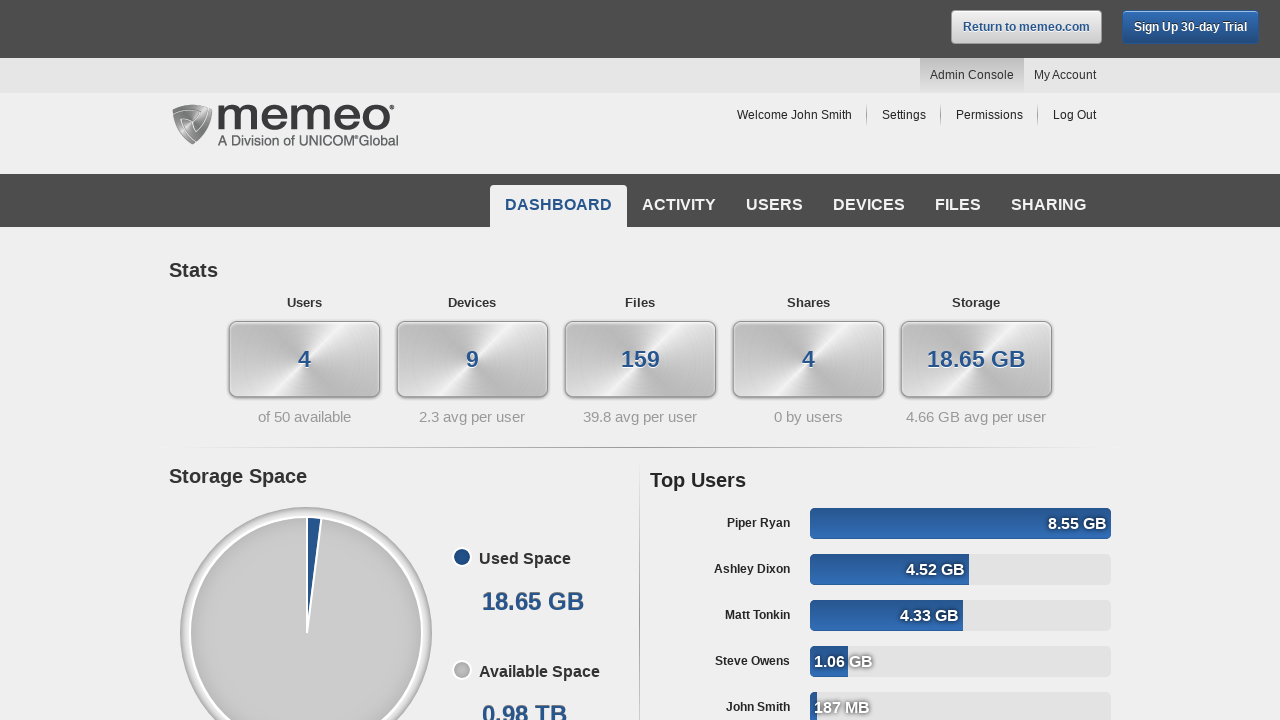

Navigated to Memeo C1 demo page
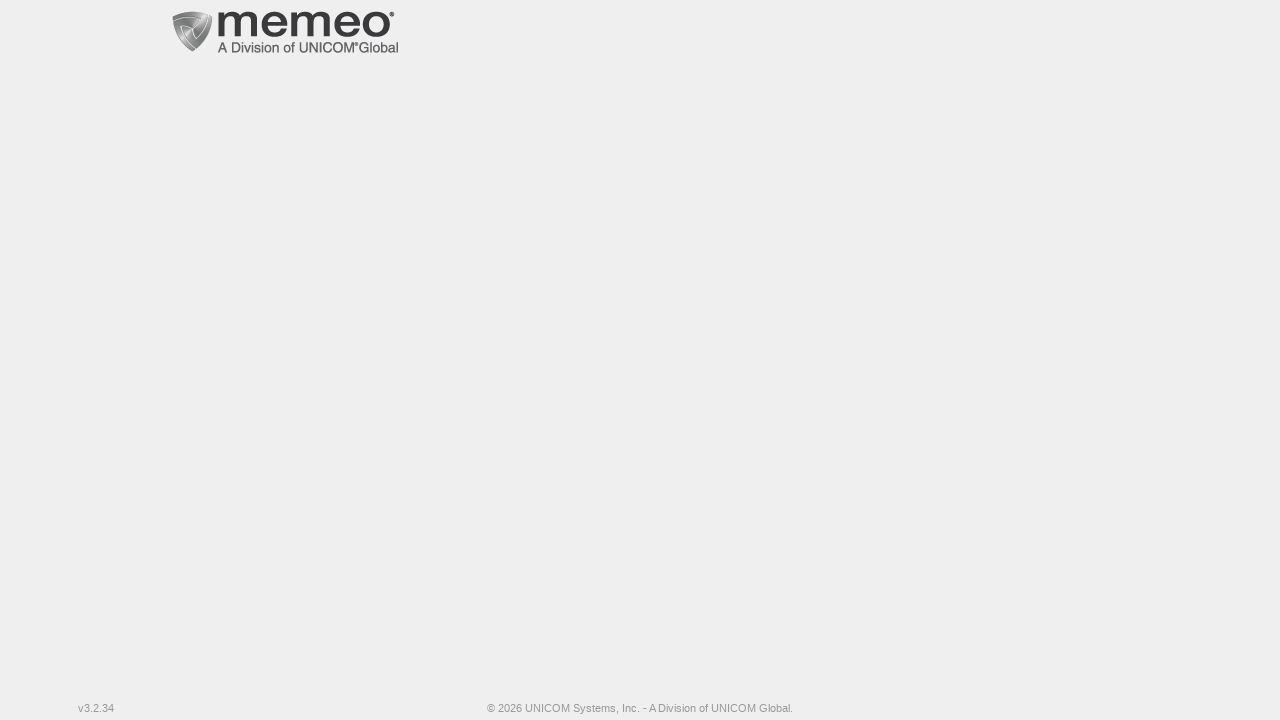

Waited for 'Try Memeo C1' popup to become visible
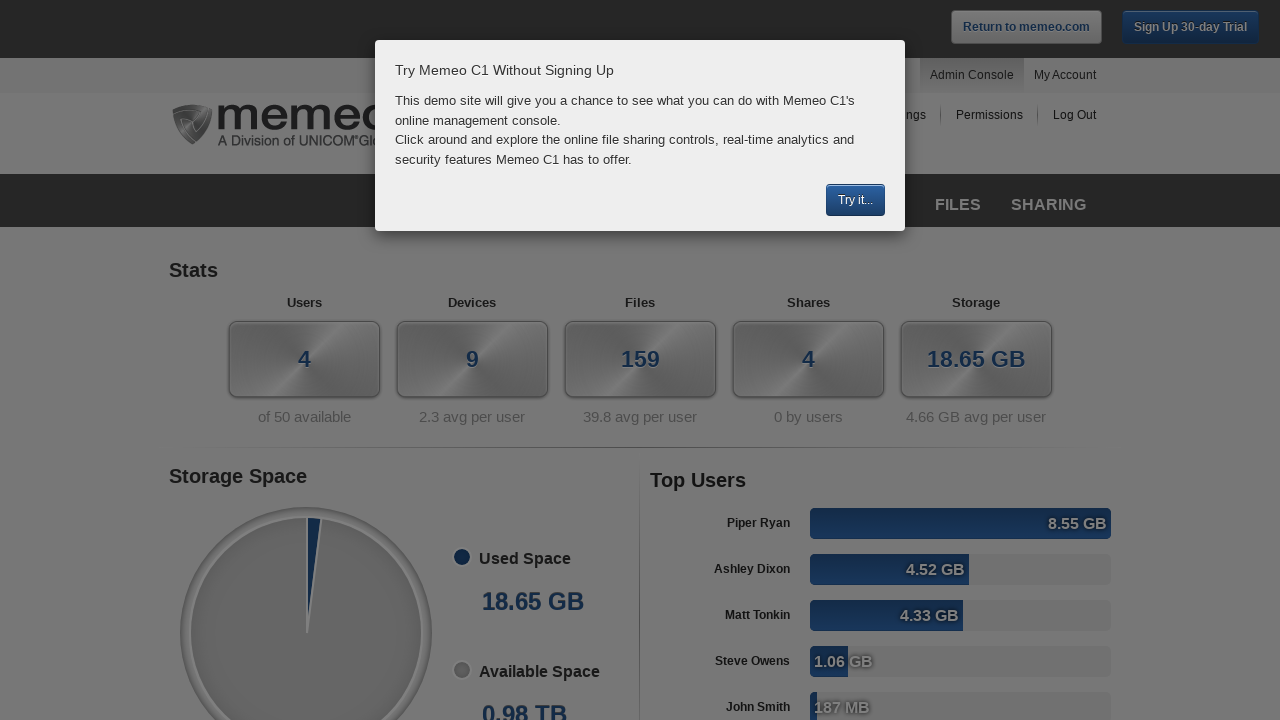

Located the 'Try Memeo C1' popup element
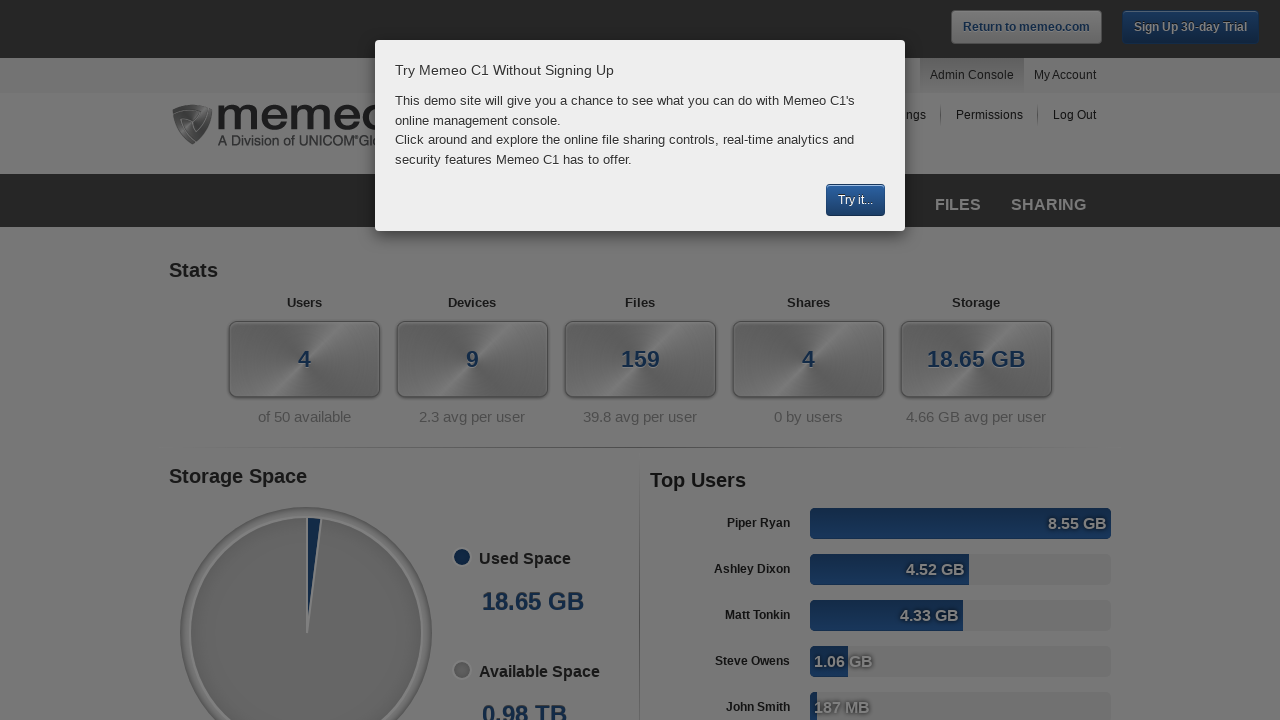

Verified that 'Try Memeo C1' popup is displayed
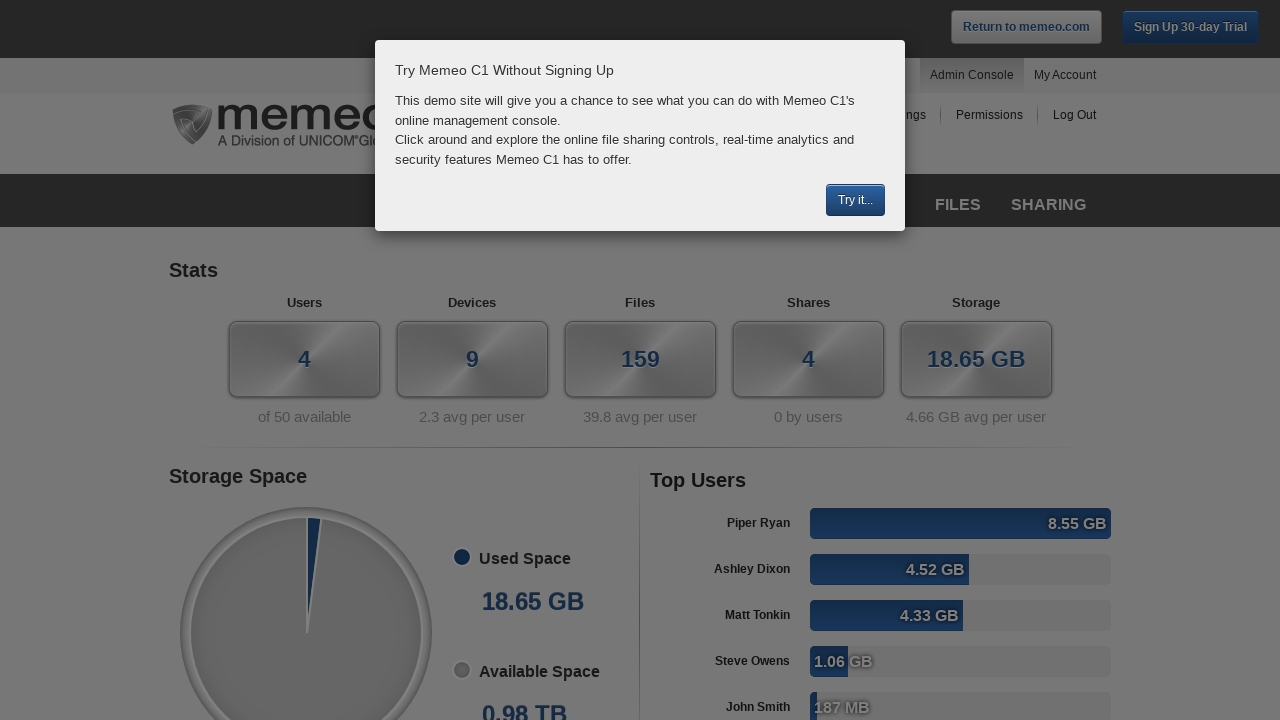

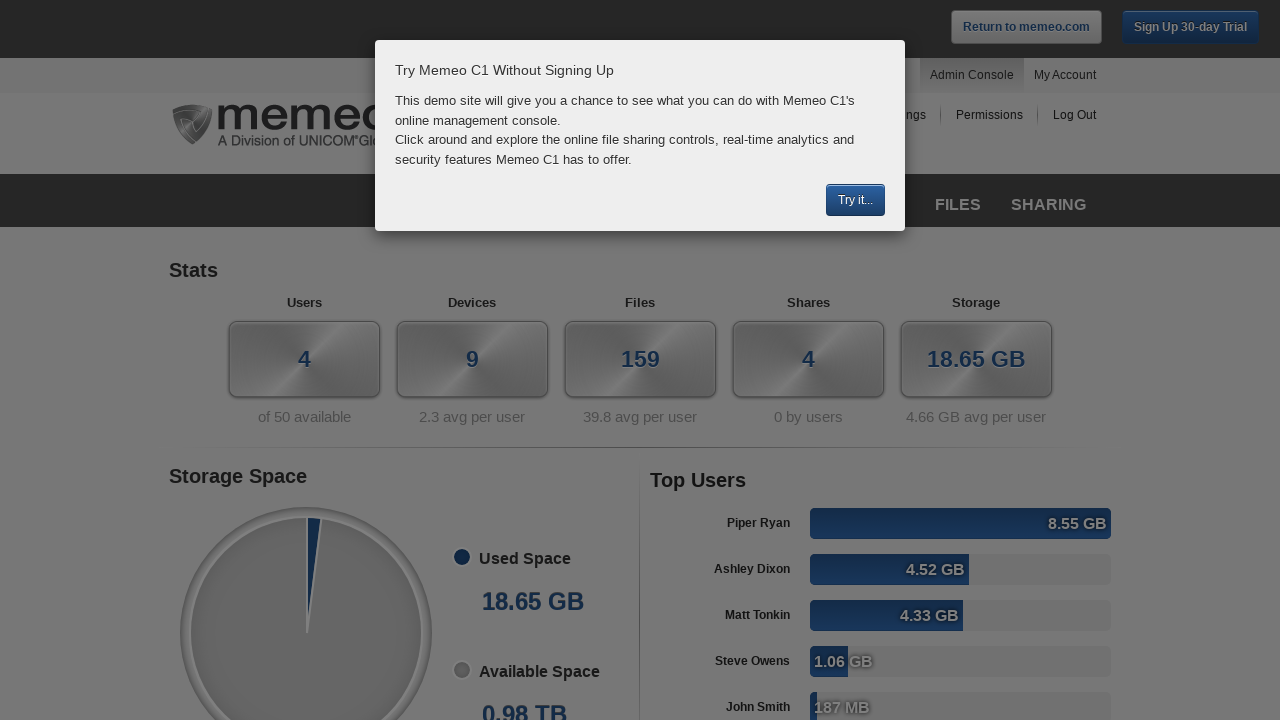